Tests that entered text is trimmed when editing a todo item.

Starting URL: https://demo.playwright.dev/todomvc

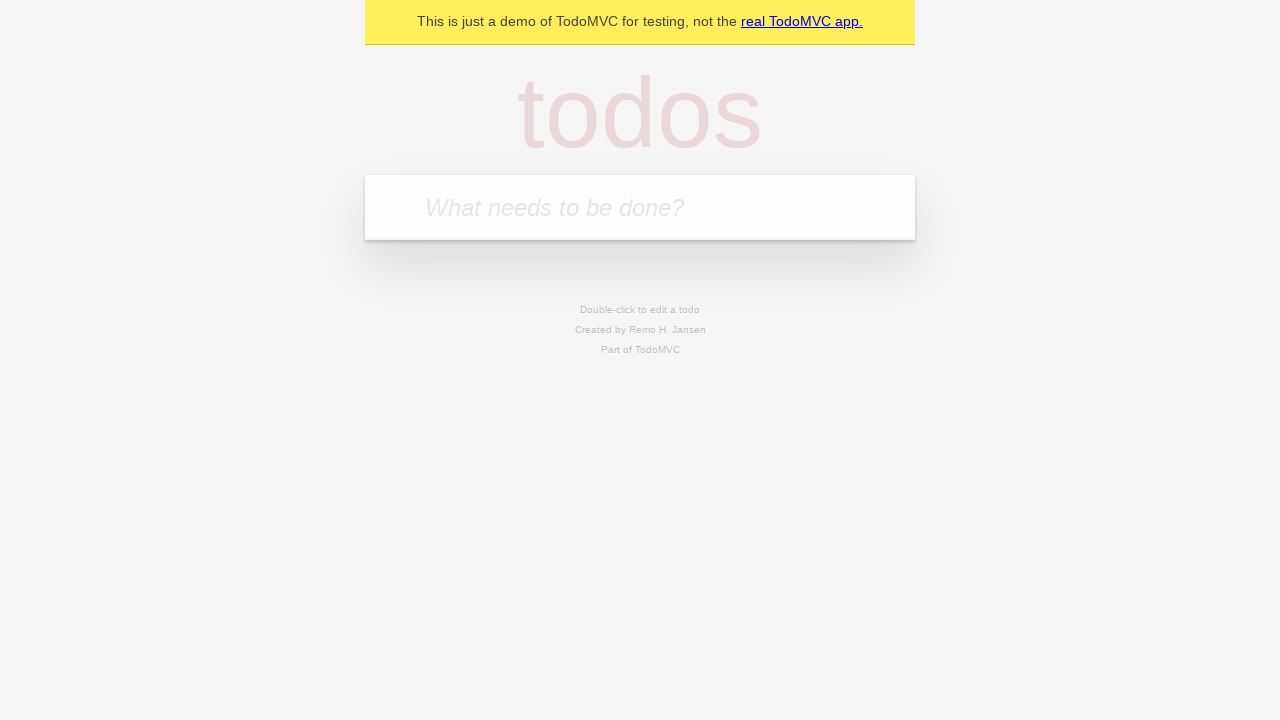

Filled todo input with 'buy some cheese' on internal:attr=[placeholder="What needs to be done?"i]
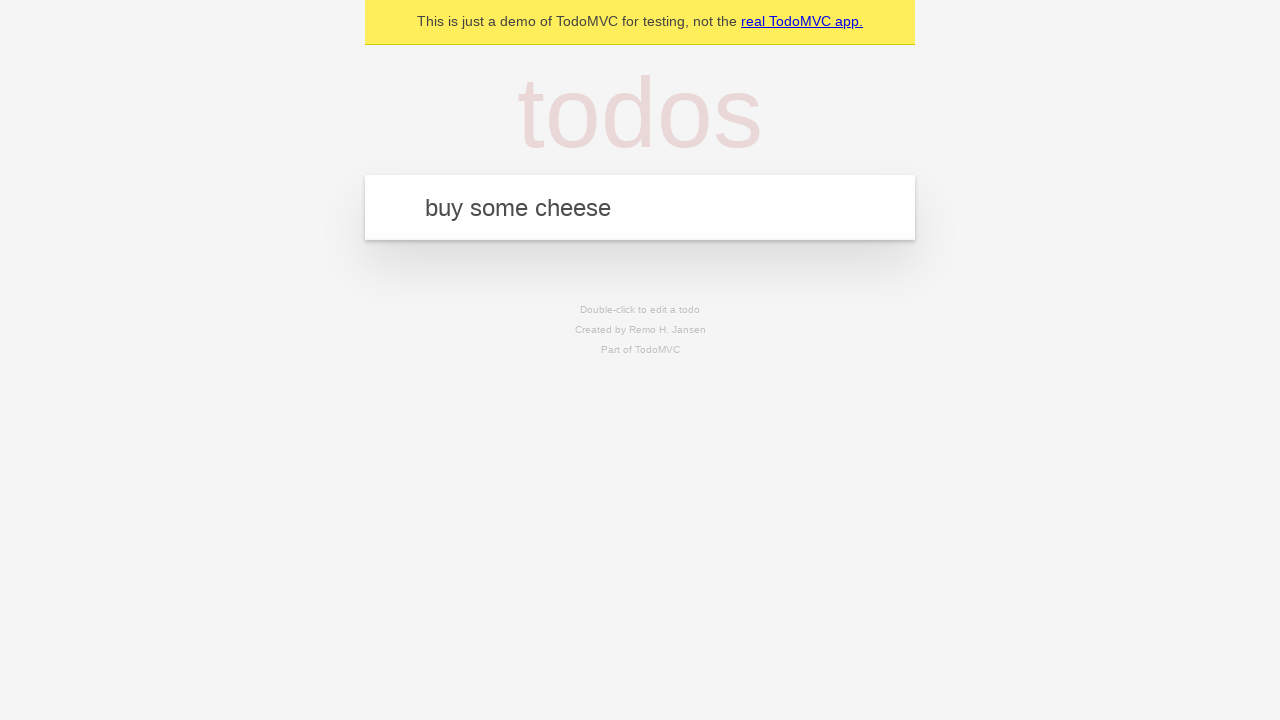

Pressed Enter to create todo 'buy some cheese' on internal:attr=[placeholder="What needs to be done?"i]
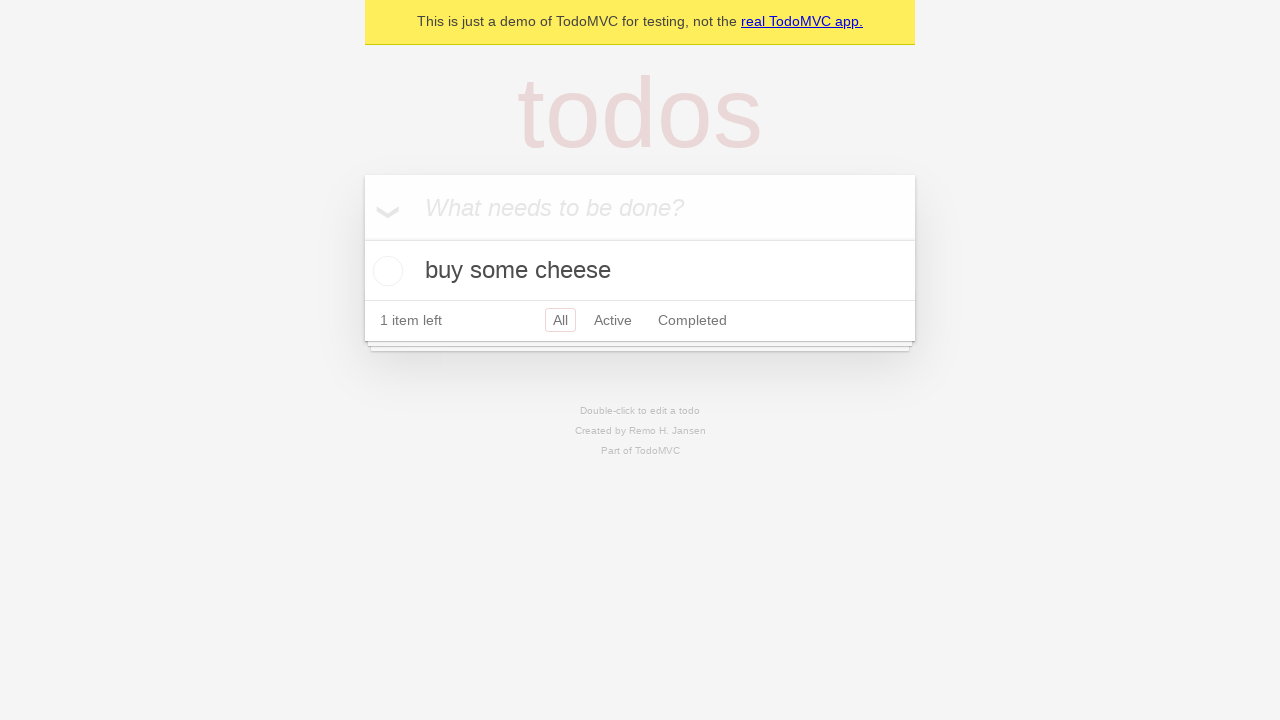

Filled todo input with 'feed the cat' on internal:attr=[placeholder="What needs to be done?"i]
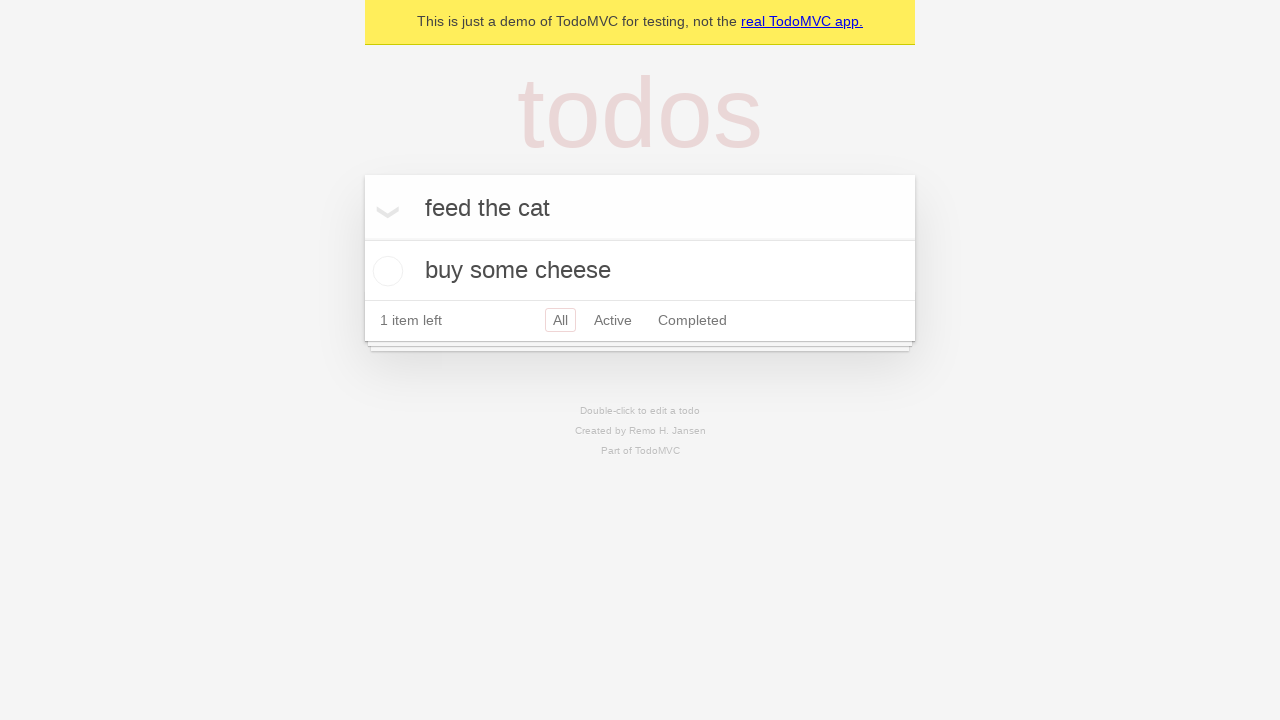

Pressed Enter to create todo 'feed the cat' on internal:attr=[placeholder="What needs to be done?"i]
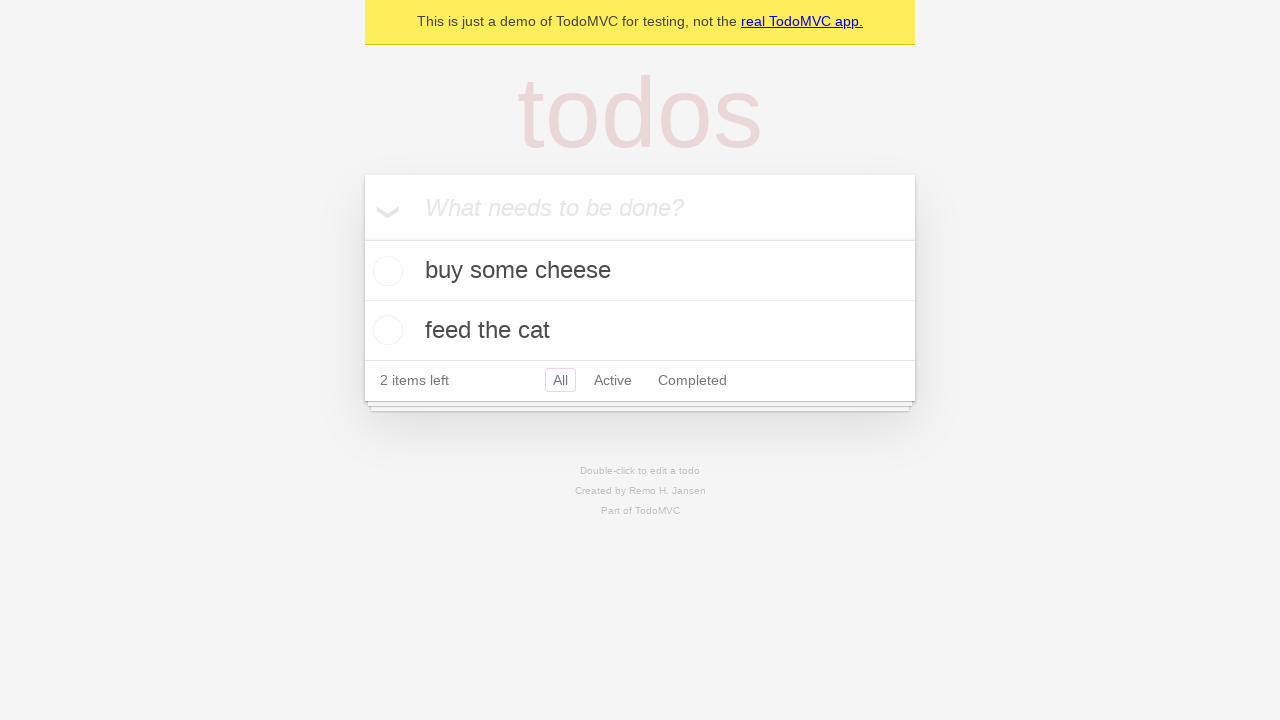

Filled todo input with 'book a doctors appointment' on internal:attr=[placeholder="What needs to be done?"i]
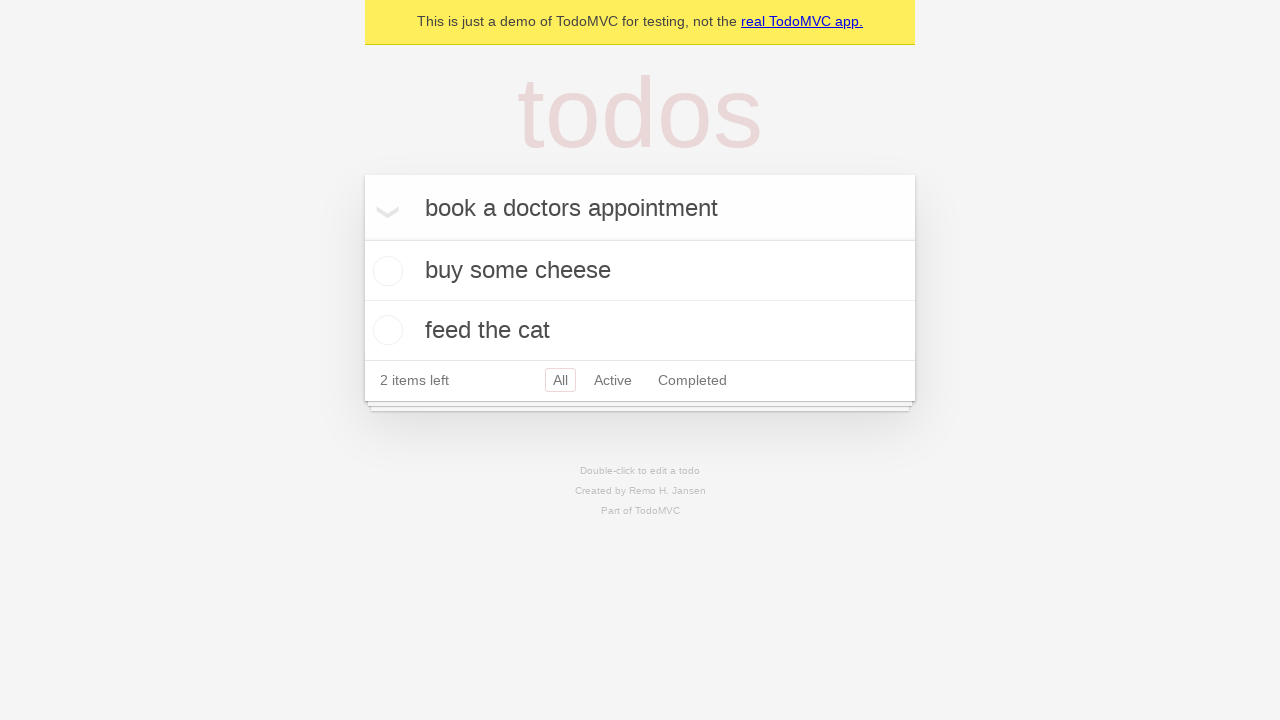

Pressed Enter to create todo 'book a doctors appointment' on internal:attr=[placeholder="What needs to be done?"i]
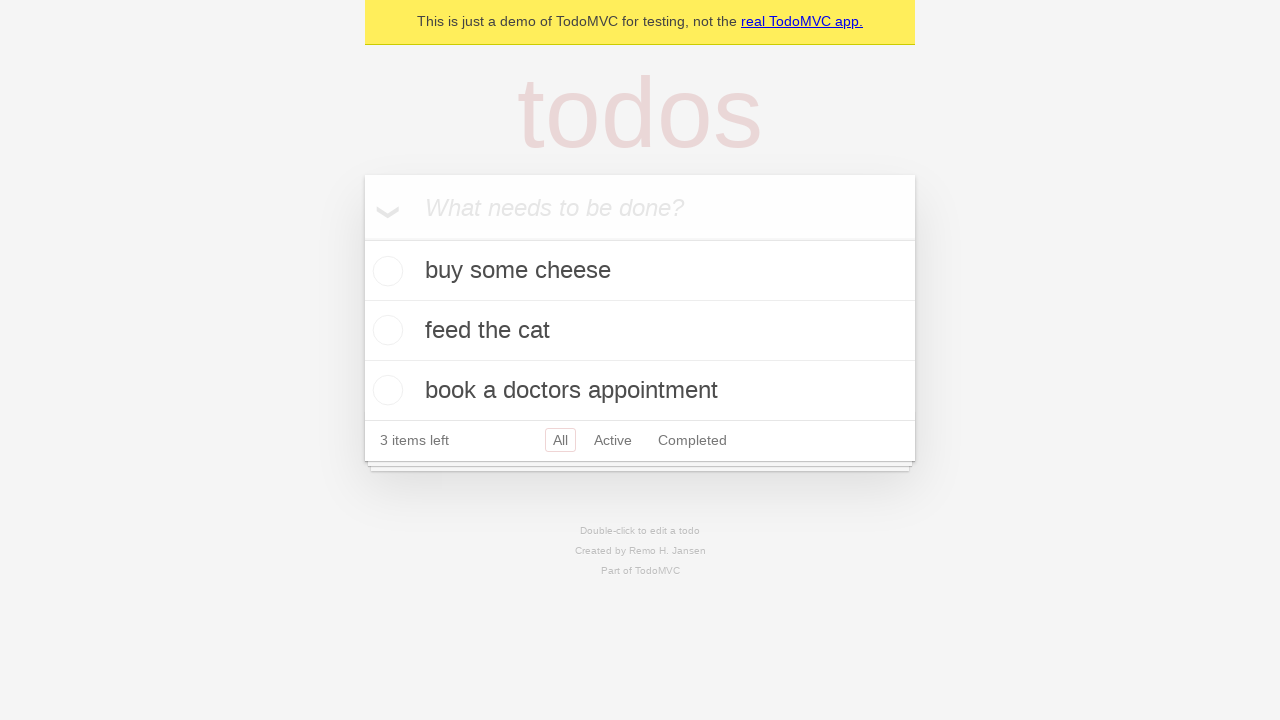

Double-clicked second todo item to enter edit mode at (640, 331) on internal:testid=[data-testid="todo-item"s] >> nth=1
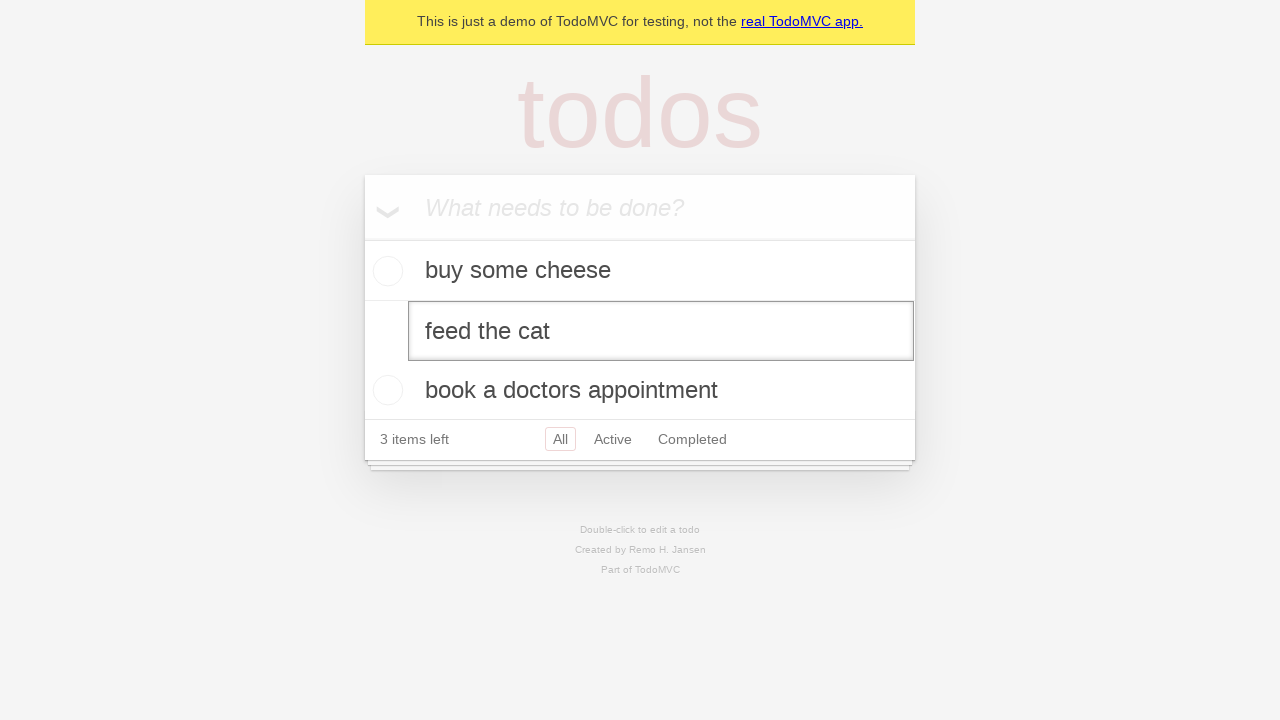

Filled edit box with text containing leading and trailing whitespace on internal:testid=[data-testid="todo-item"s] >> nth=1 >> internal:role=textbox[nam
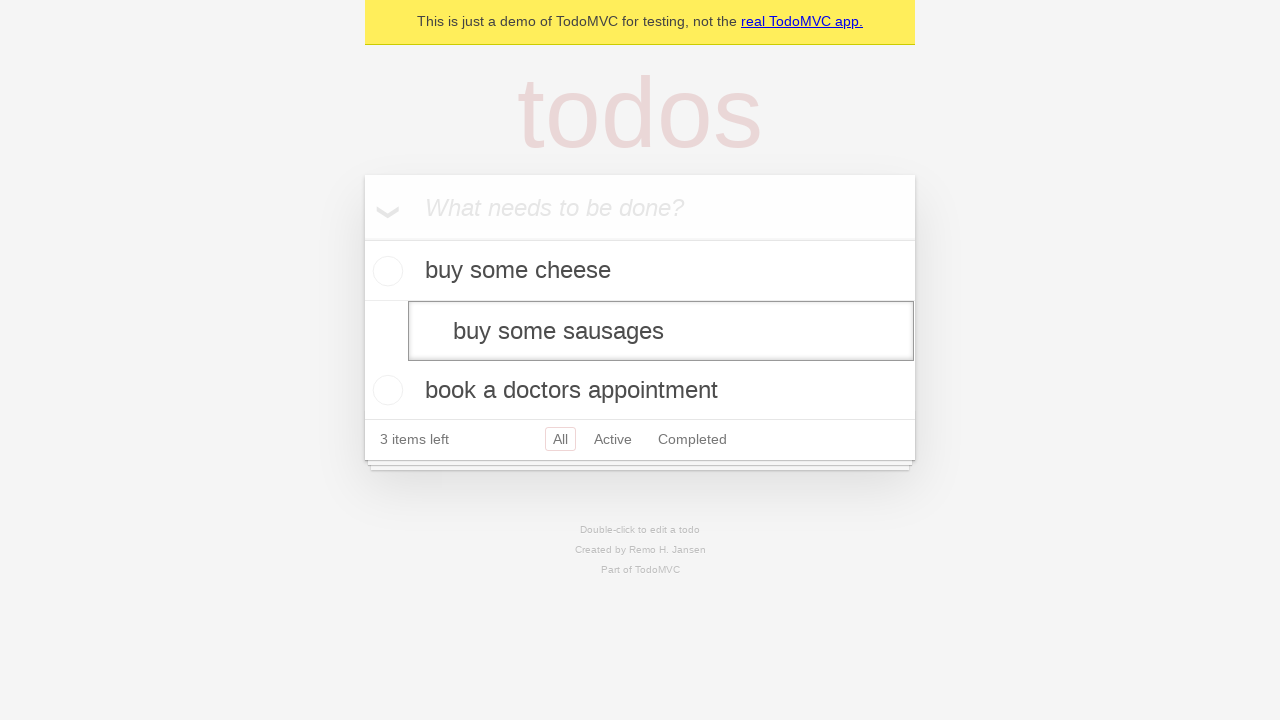

Pressed Enter to submit edited todo with trimmed text on internal:testid=[data-testid="todo-item"s] >> nth=1 >> internal:role=textbox[nam
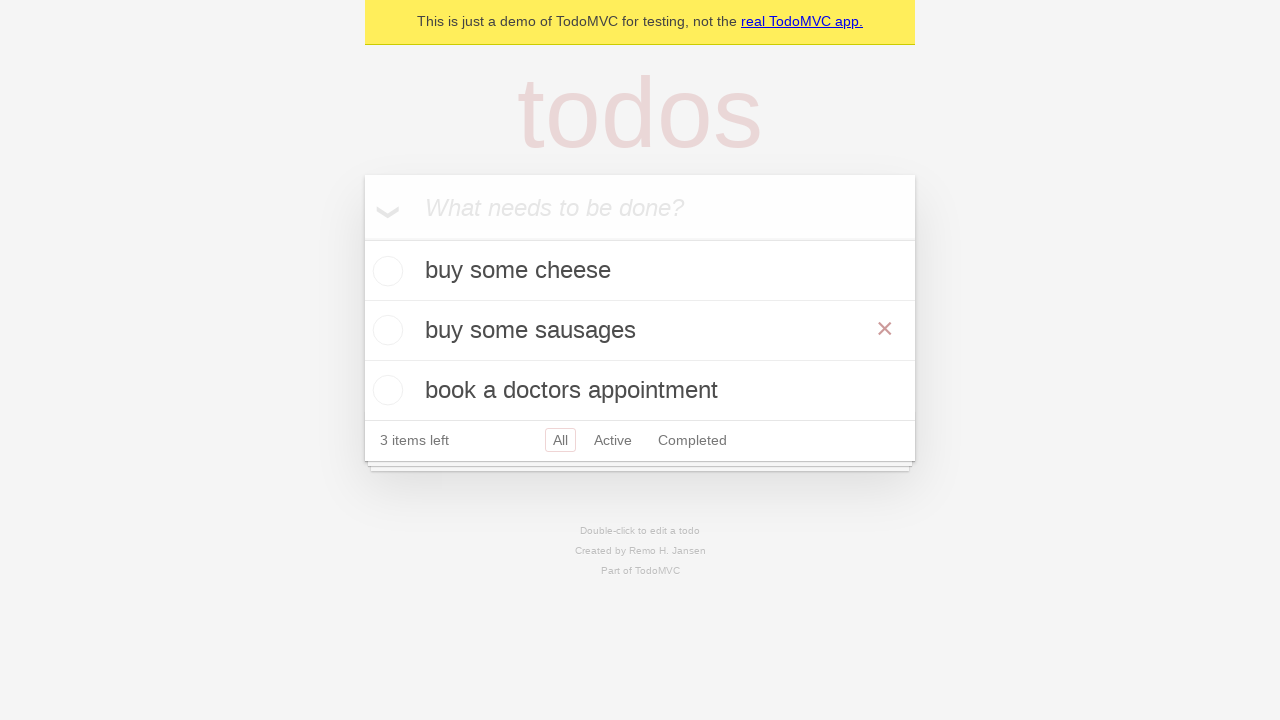

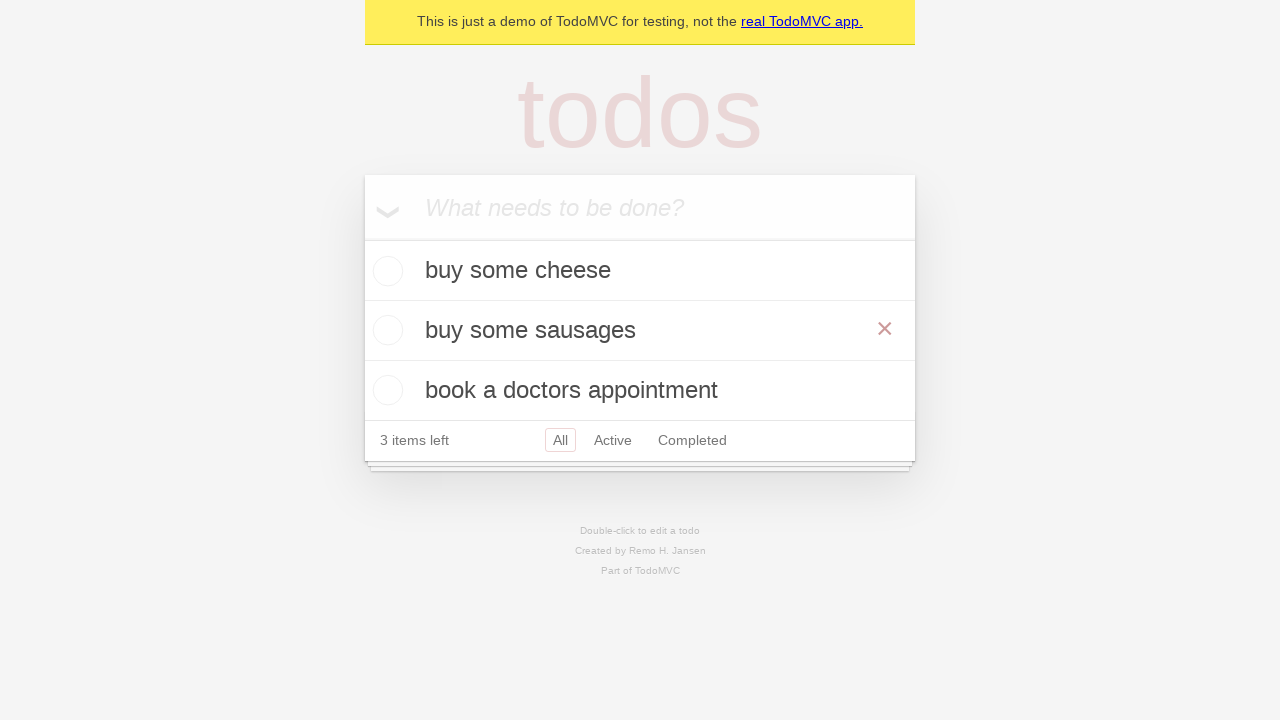